Verifies that login page elements (username field and login button) are present and accessible on the OrangeHRM demo login page

Starting URL: https://opensource-demo.orangehrmlive.com/web/index.php/auth/login

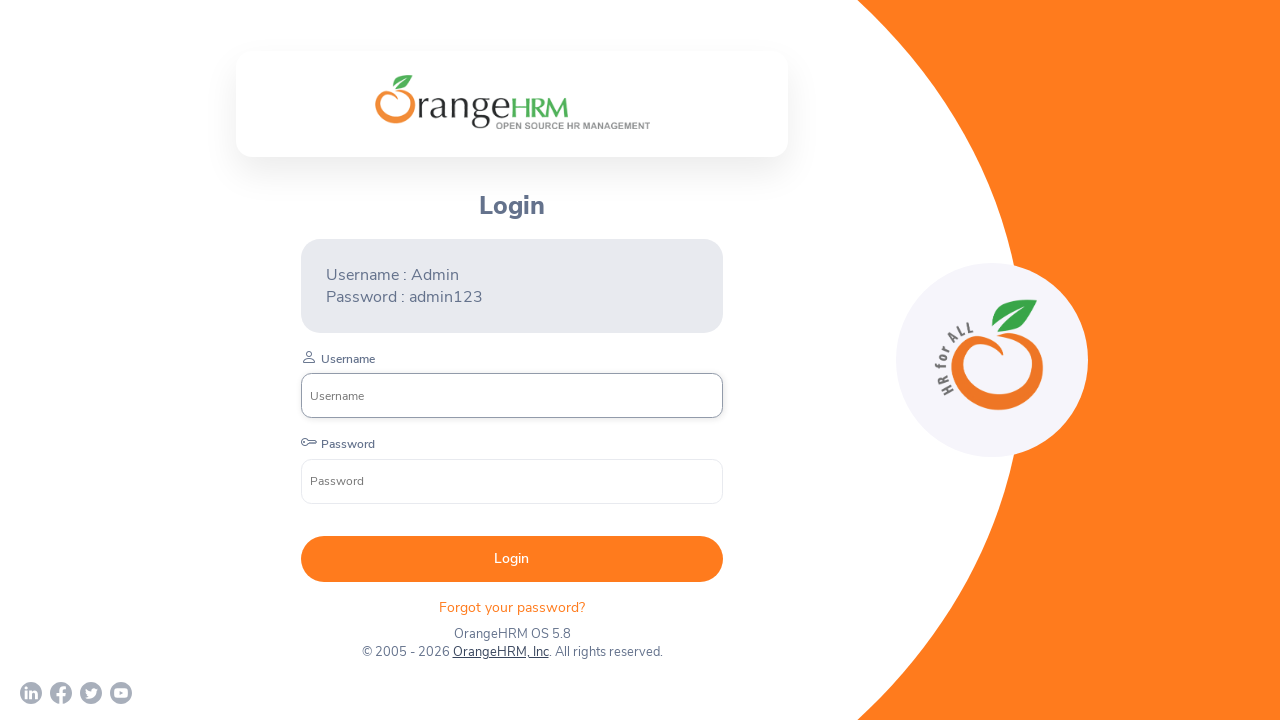

Waited for username field to be visible and located it
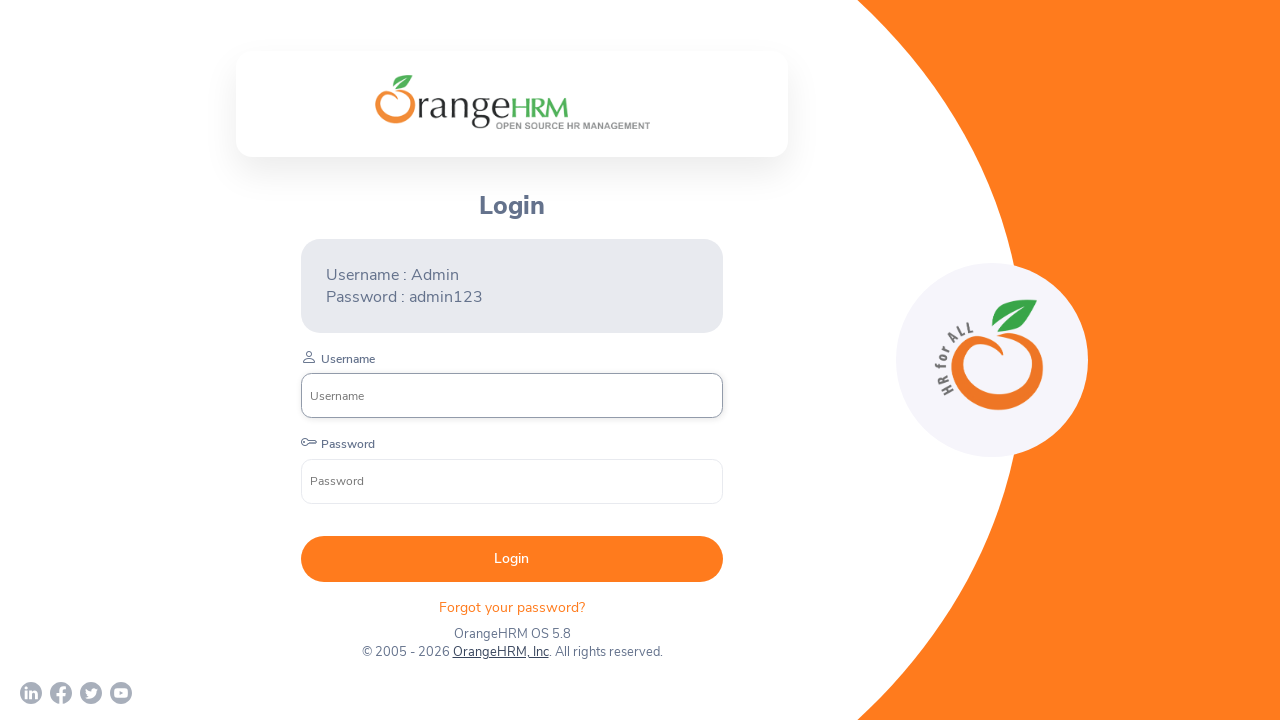

Retrieved username field class attribute: oxd-input oxd-input--focus
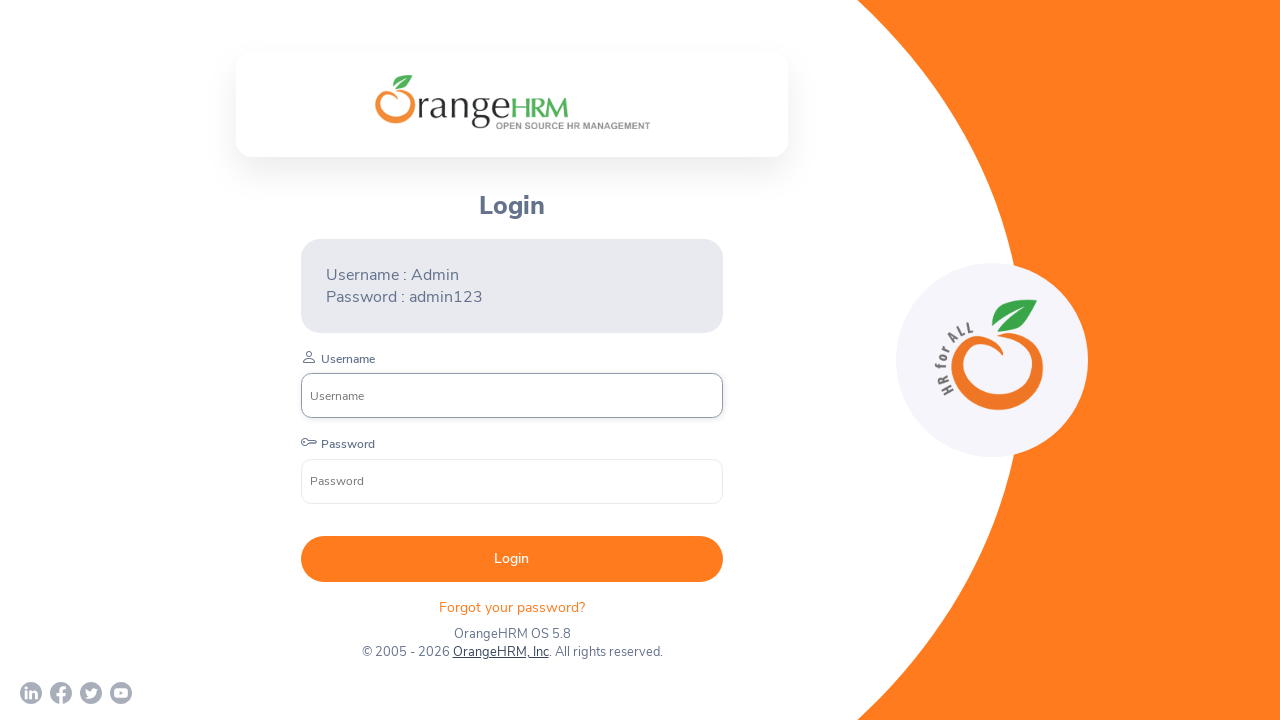

Waited for login button to be visible and located it
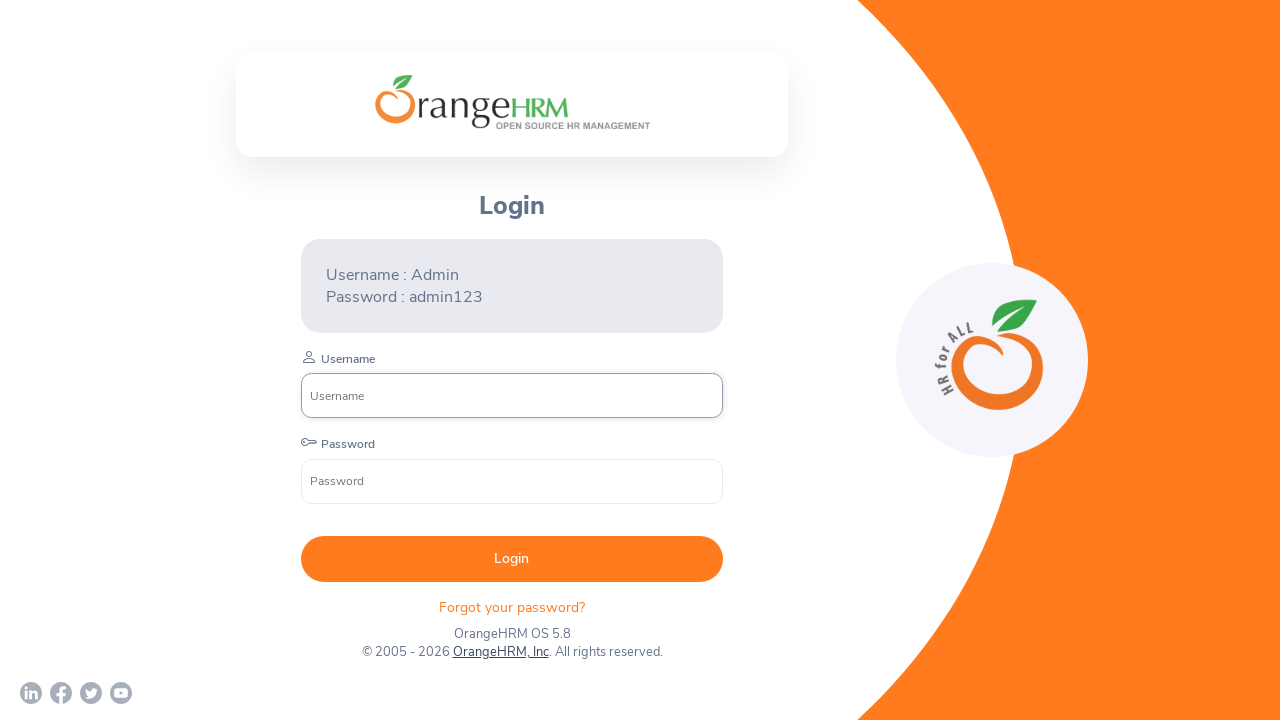

Retrieved login button computed height CSS value: 46px
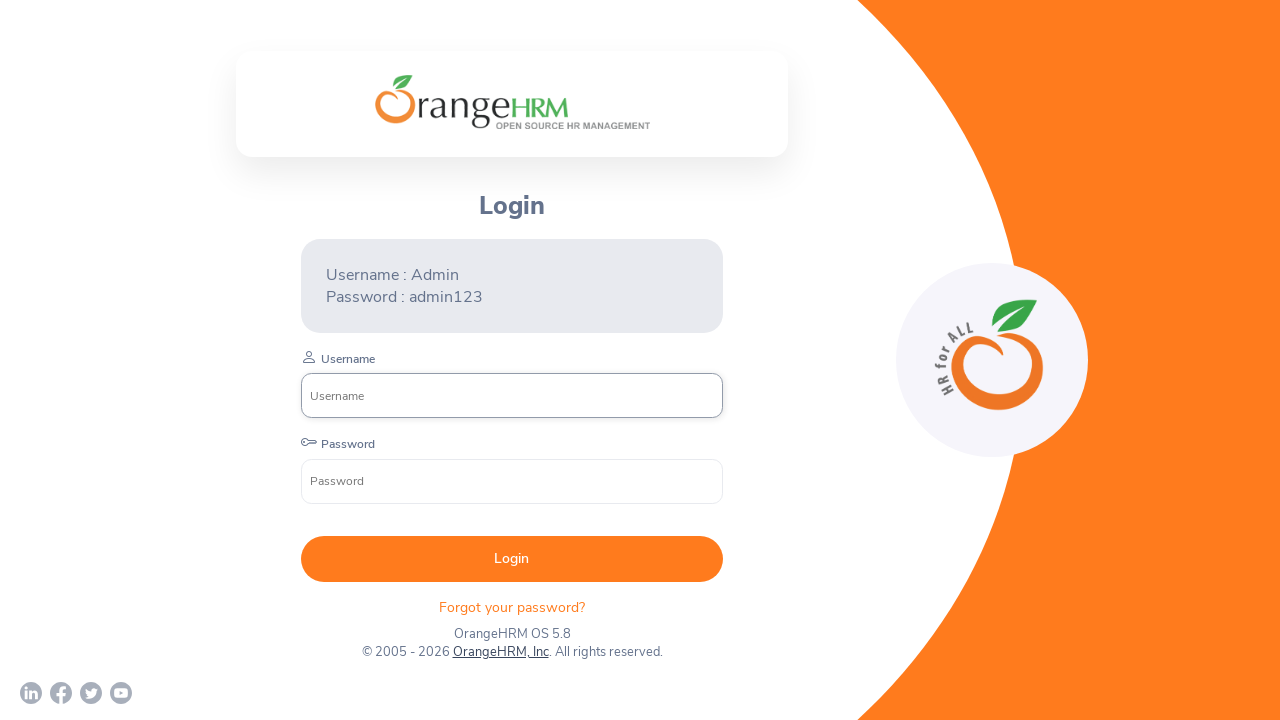

Retrieved username field tag name: input
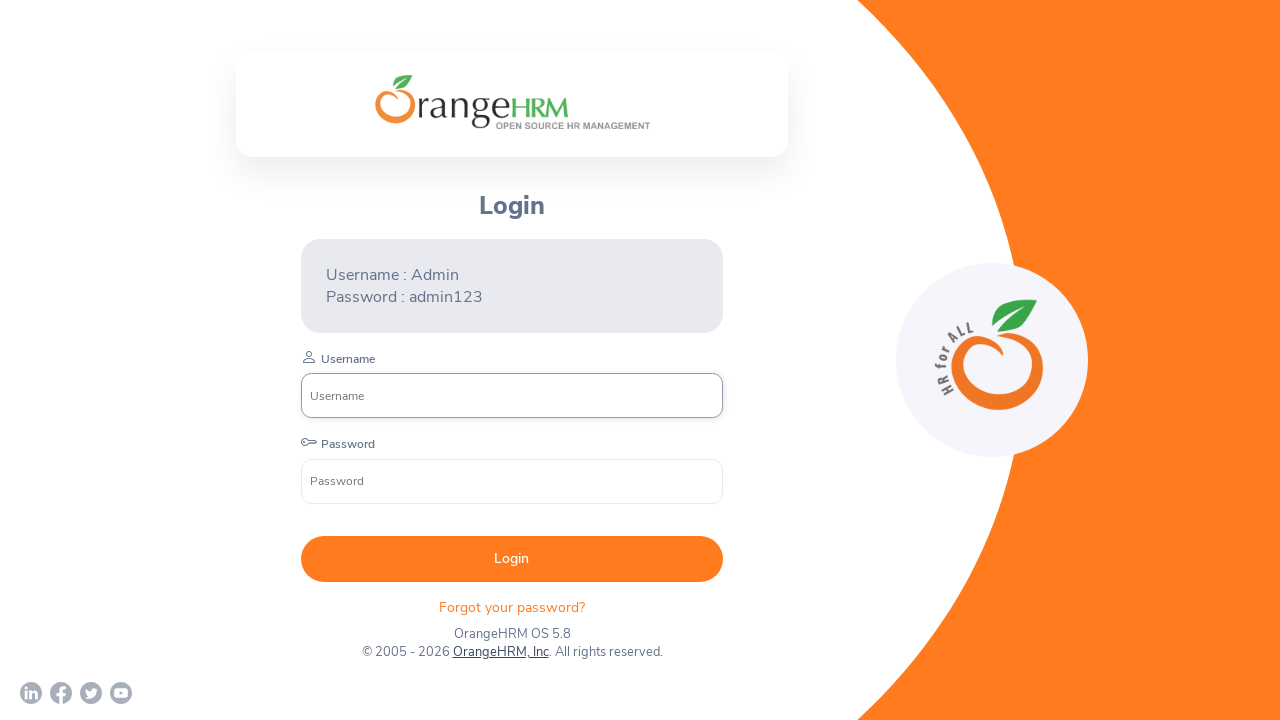

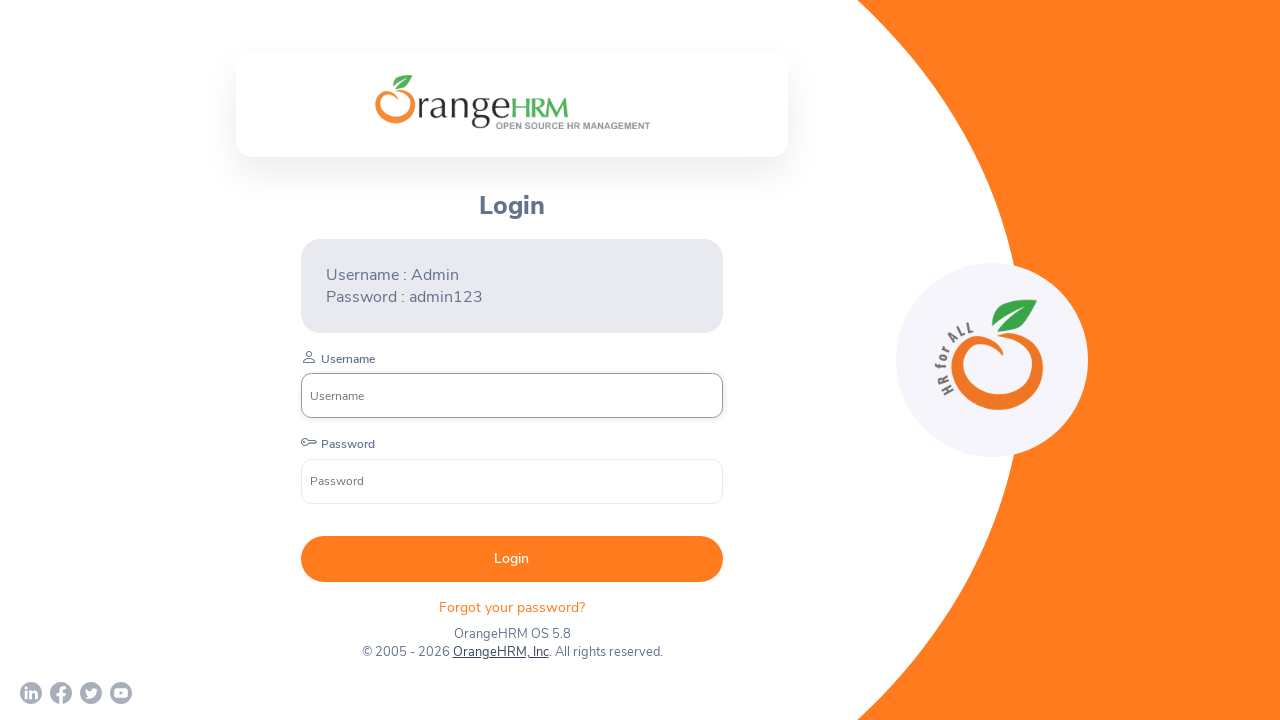